Tests double-click functionality on W3Schools demo page by double-clicking an element and verifying its style changes to red

Starting URL: https://www.w3schools.com/tags/tryit.asp?filename=tryhtml5_ev_ondblclick2

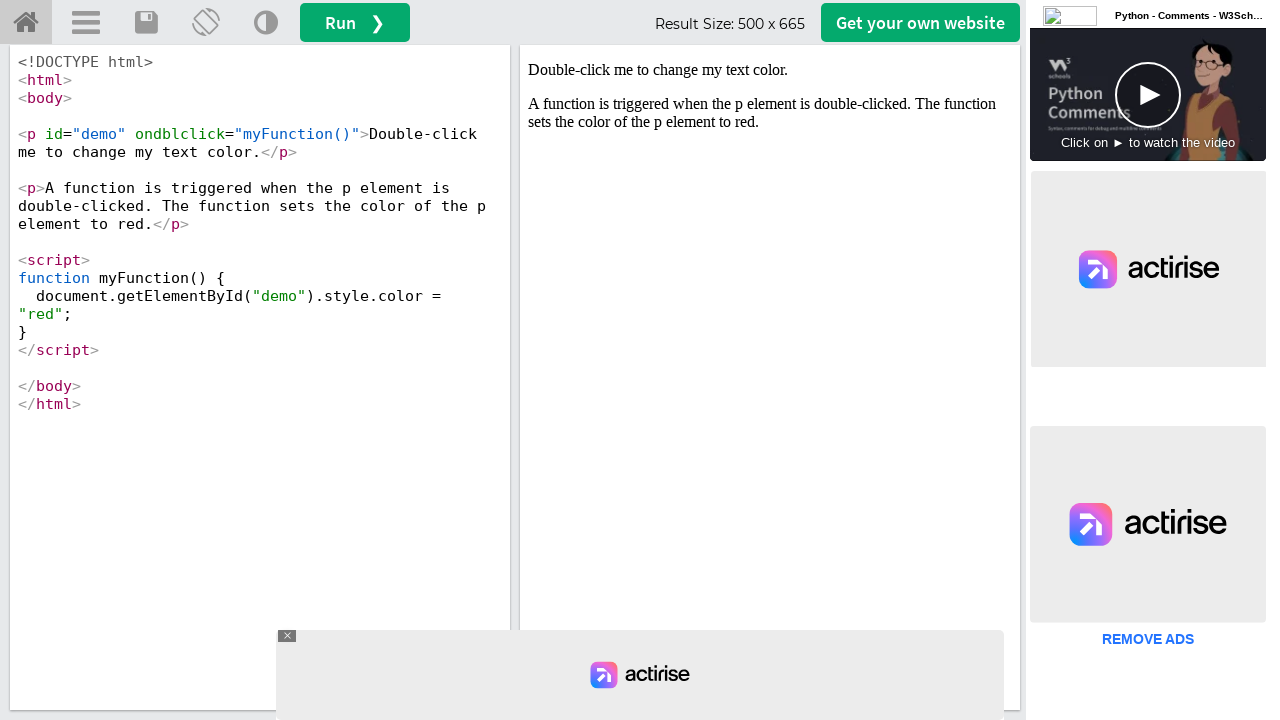

Located iframe with demo content
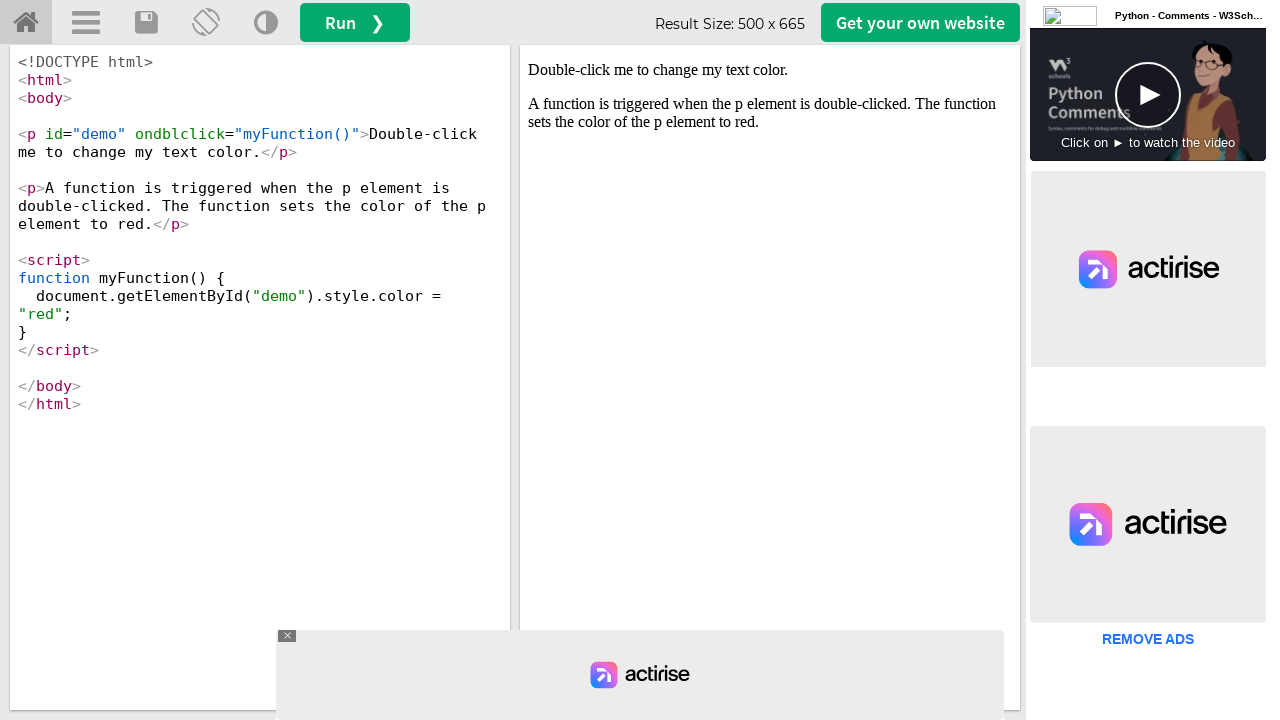

Located demo element to double-click
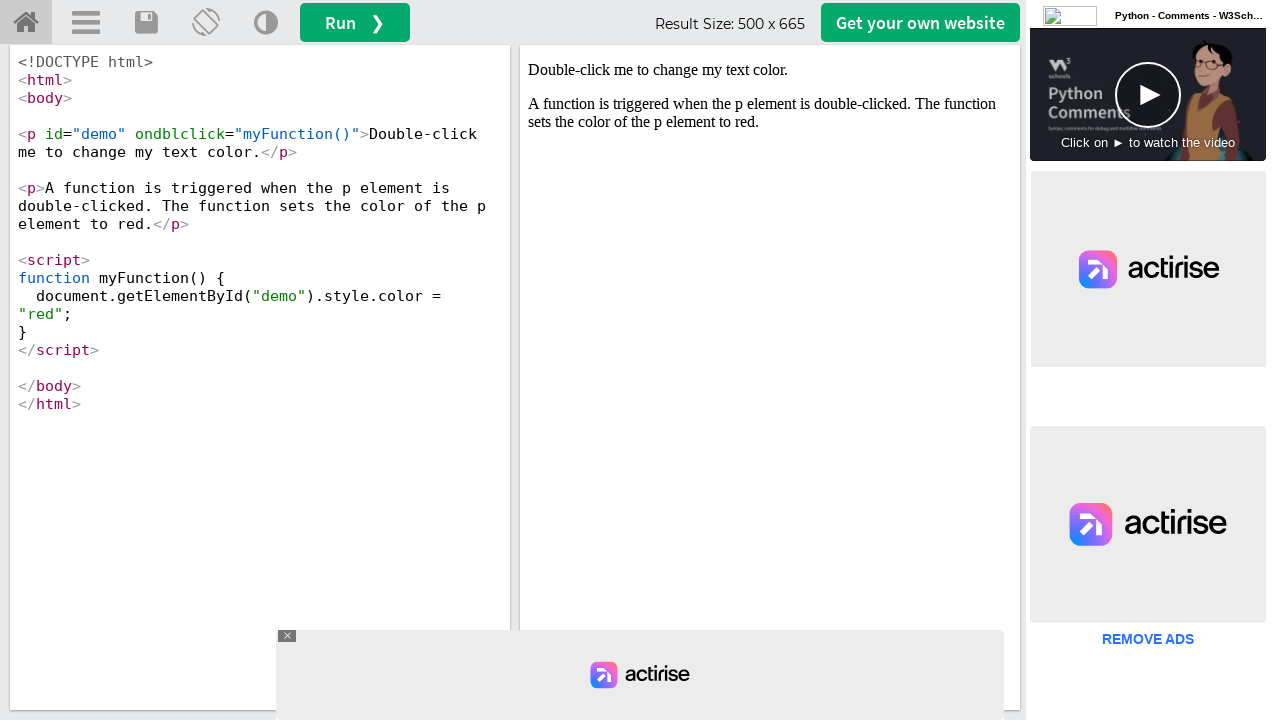

Double-clicked the demo element at (770, 70) on #iframeResult >> internal:control=enter-frame >> #demo
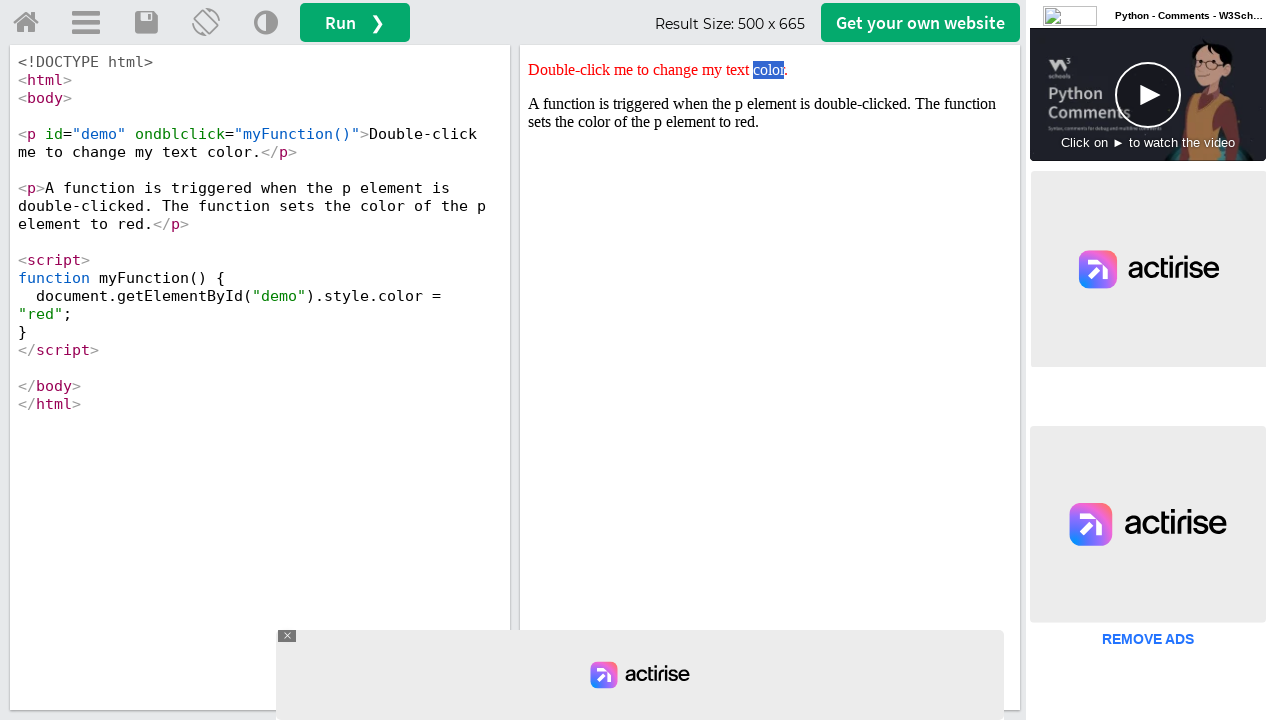

Retrieved style attribute from demo element
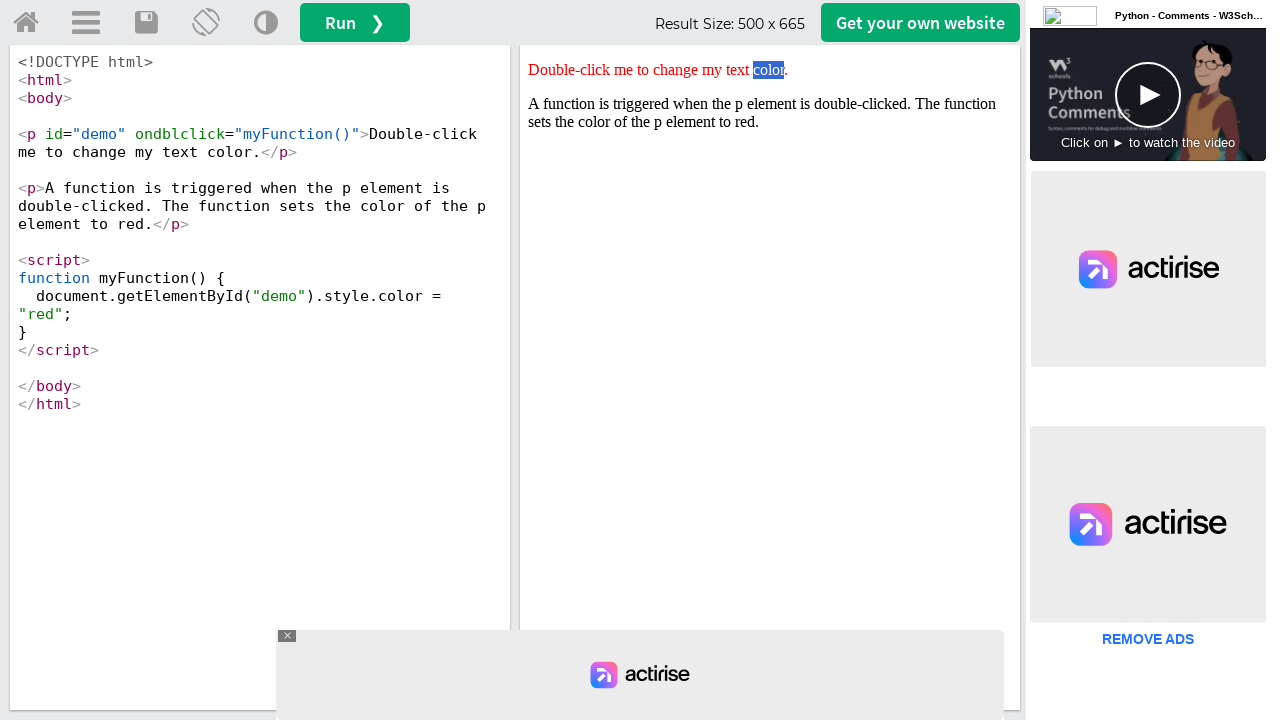

Verified that element style changed to red
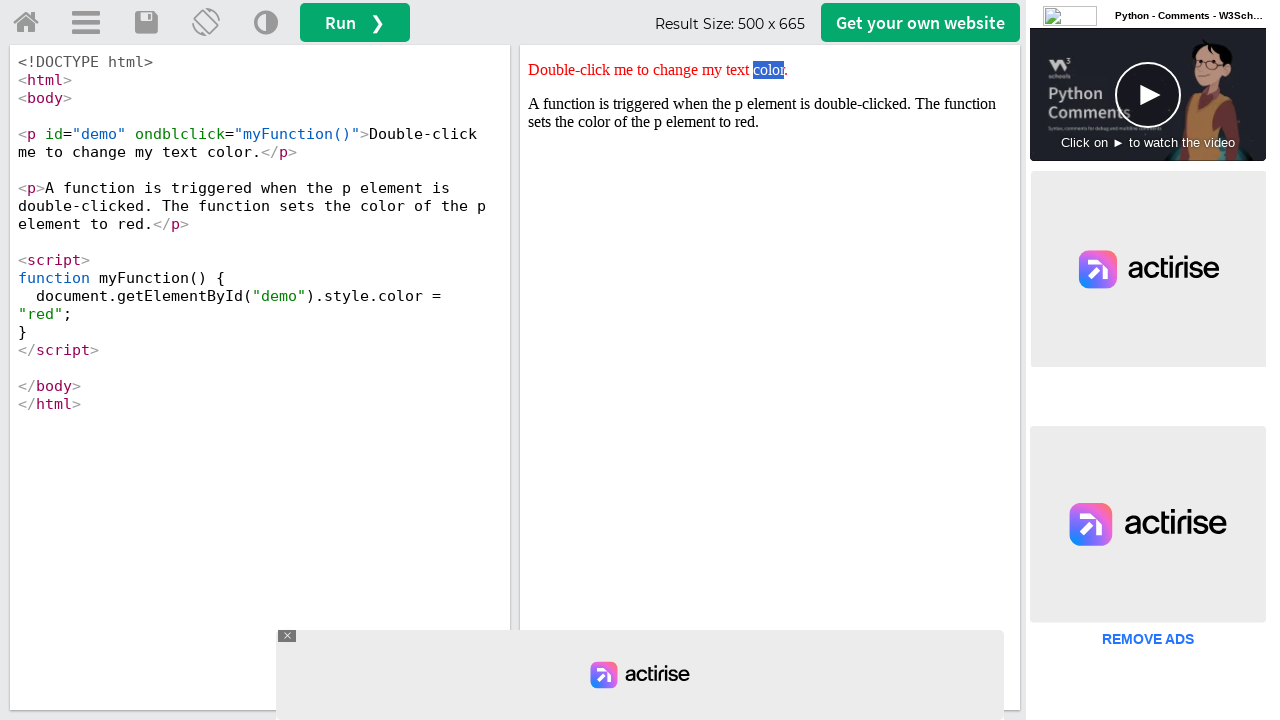

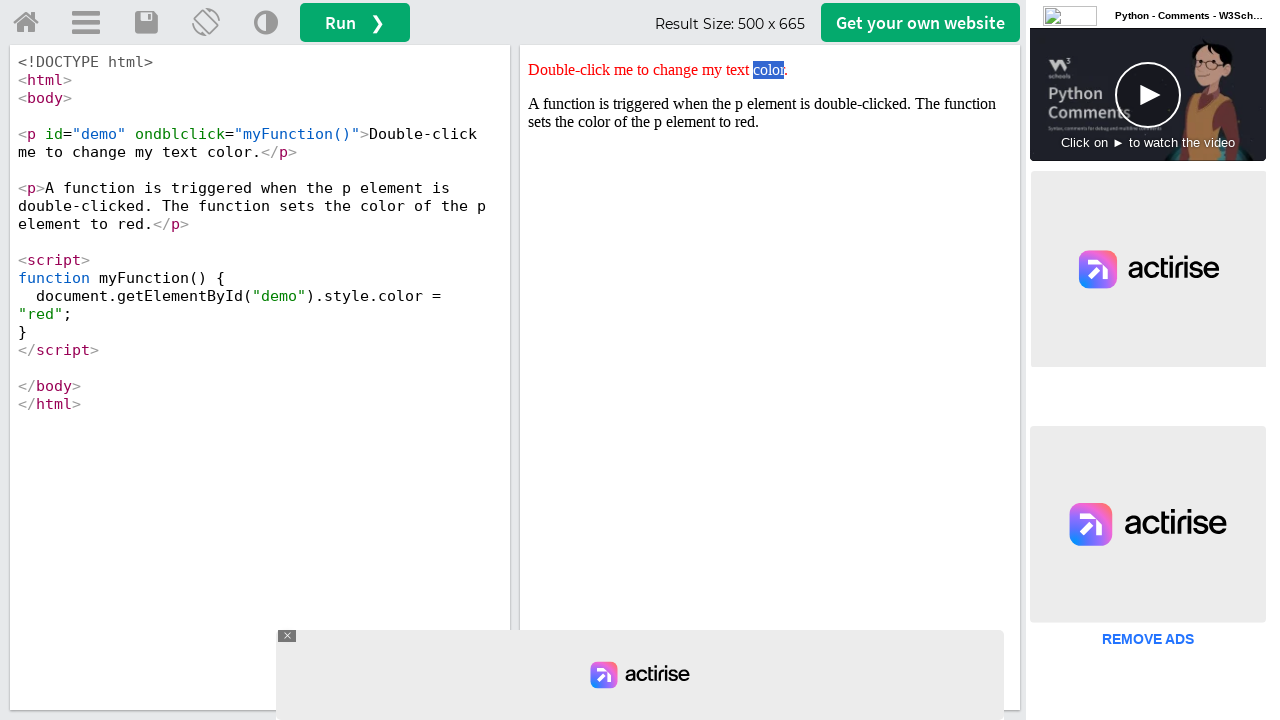